Tests the location search field on a resume search page by clicking on it and clearing any existing text using keyboard shortcuts.

Starting URL: https://www.work.ua/resumes/?ss=1

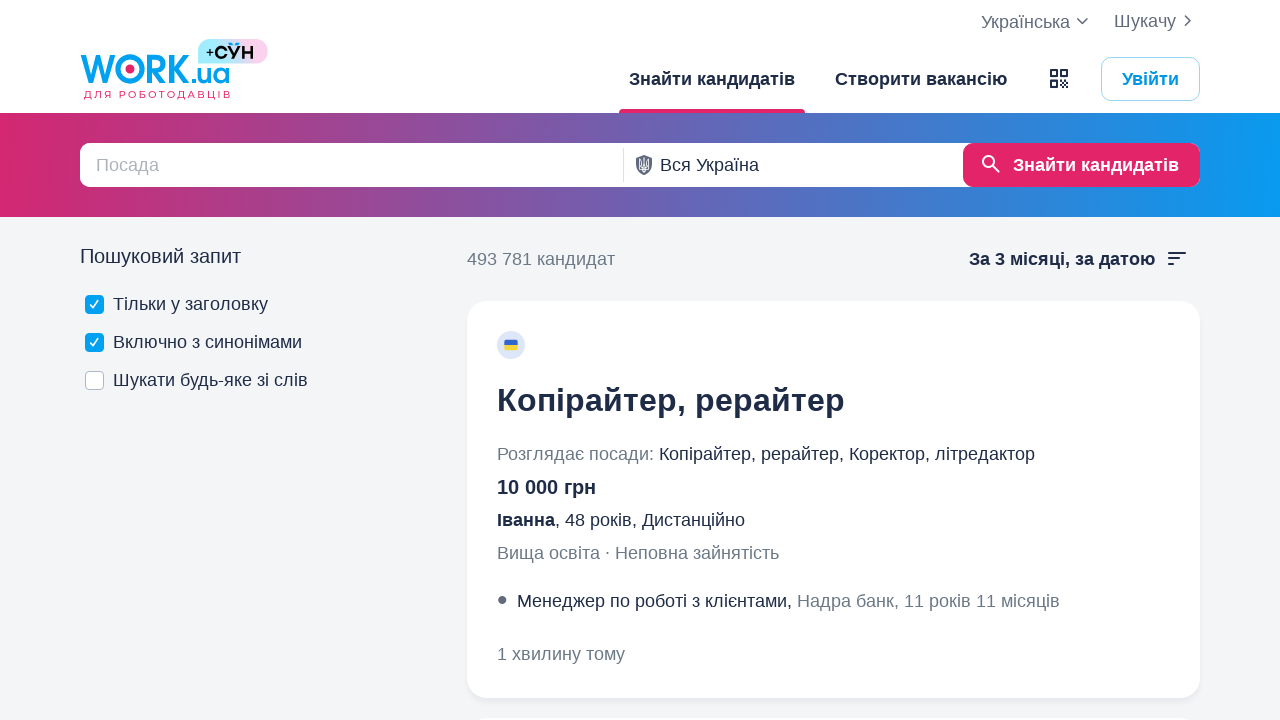

Clicked on the location search field at (791, 165) on #city
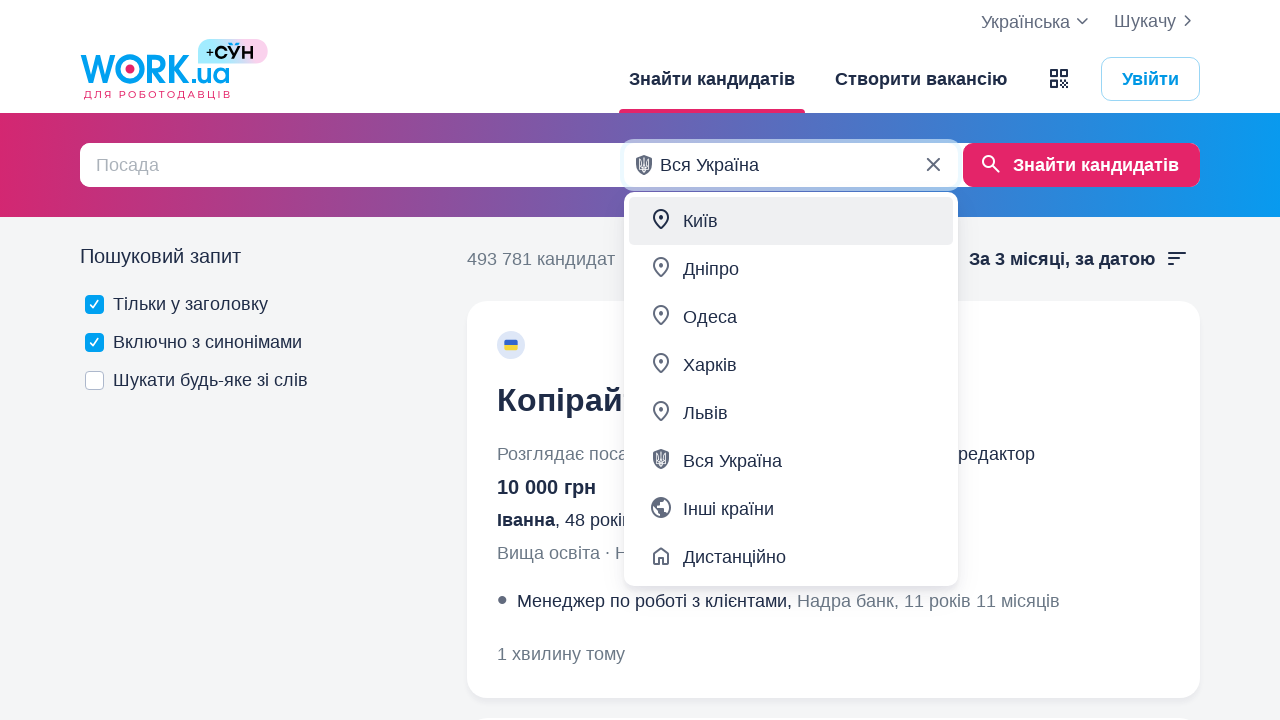

Selected all text in location field using Ctrl+A
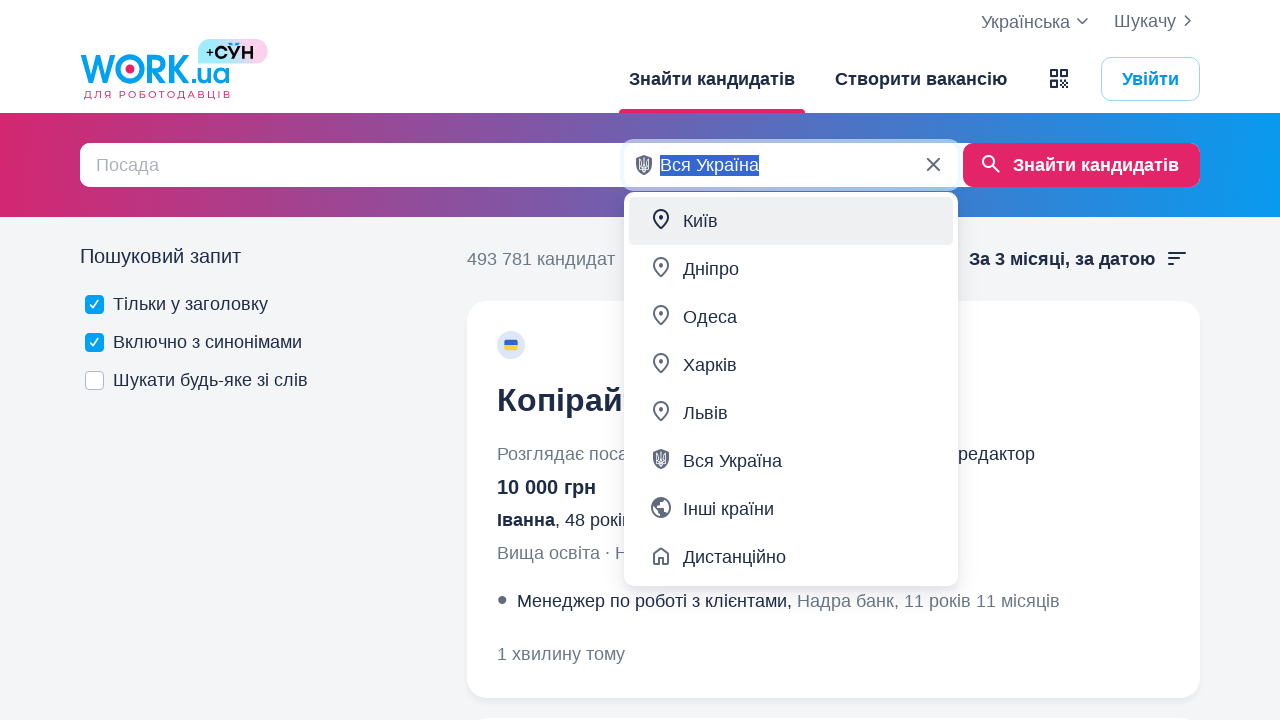

Deleted selected text from location field
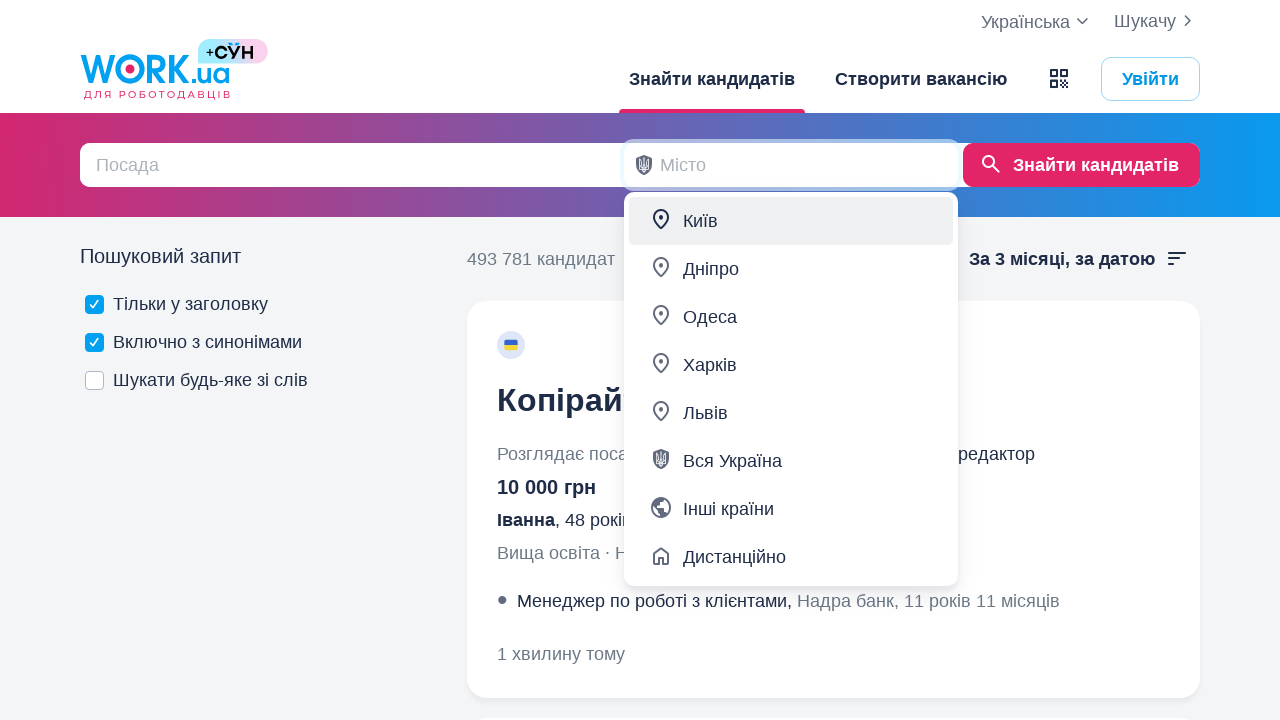

Waited for UI to update after clearing location field
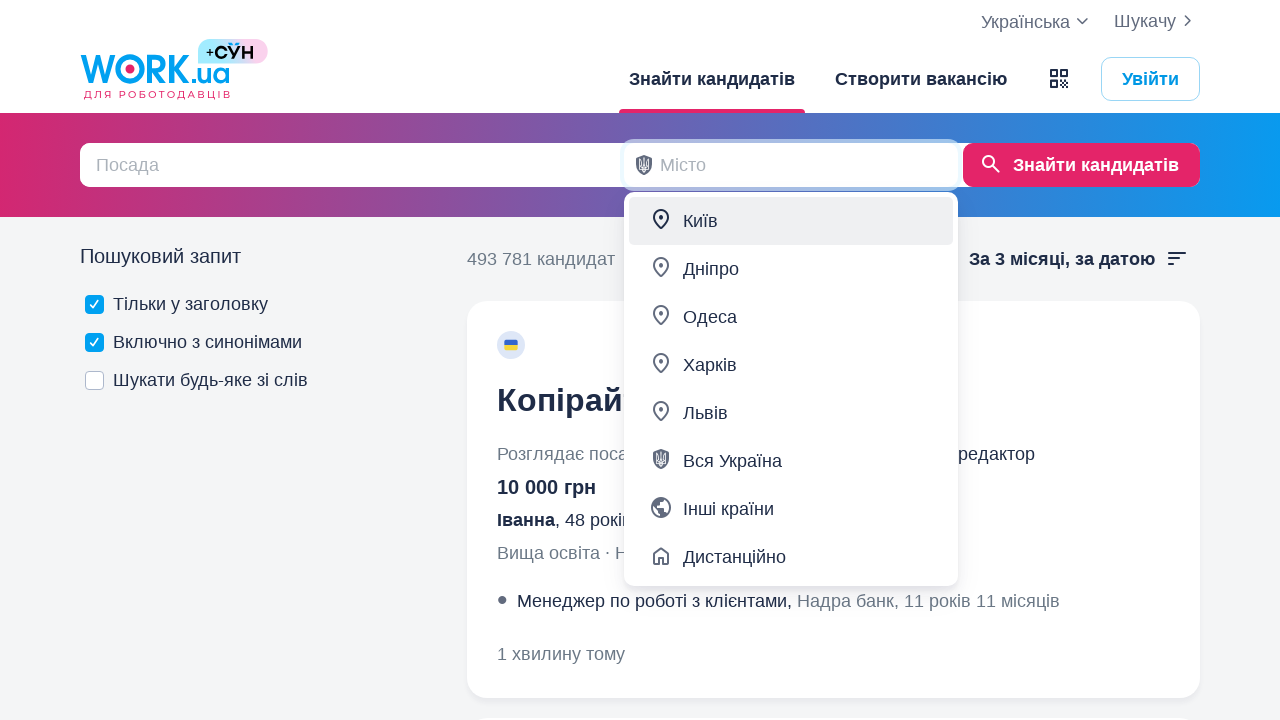

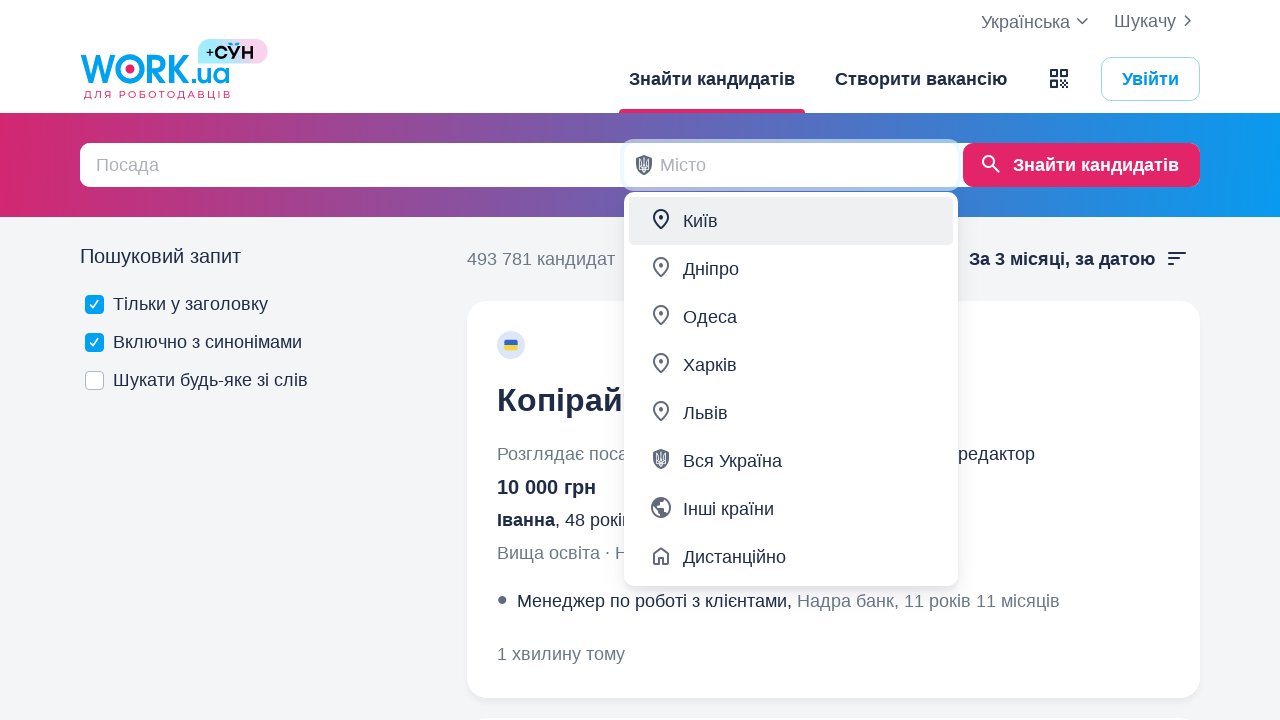